Tests that entered text is trimmed when saving edits

Starting URL: https://demo.playwright.dev/todomvc

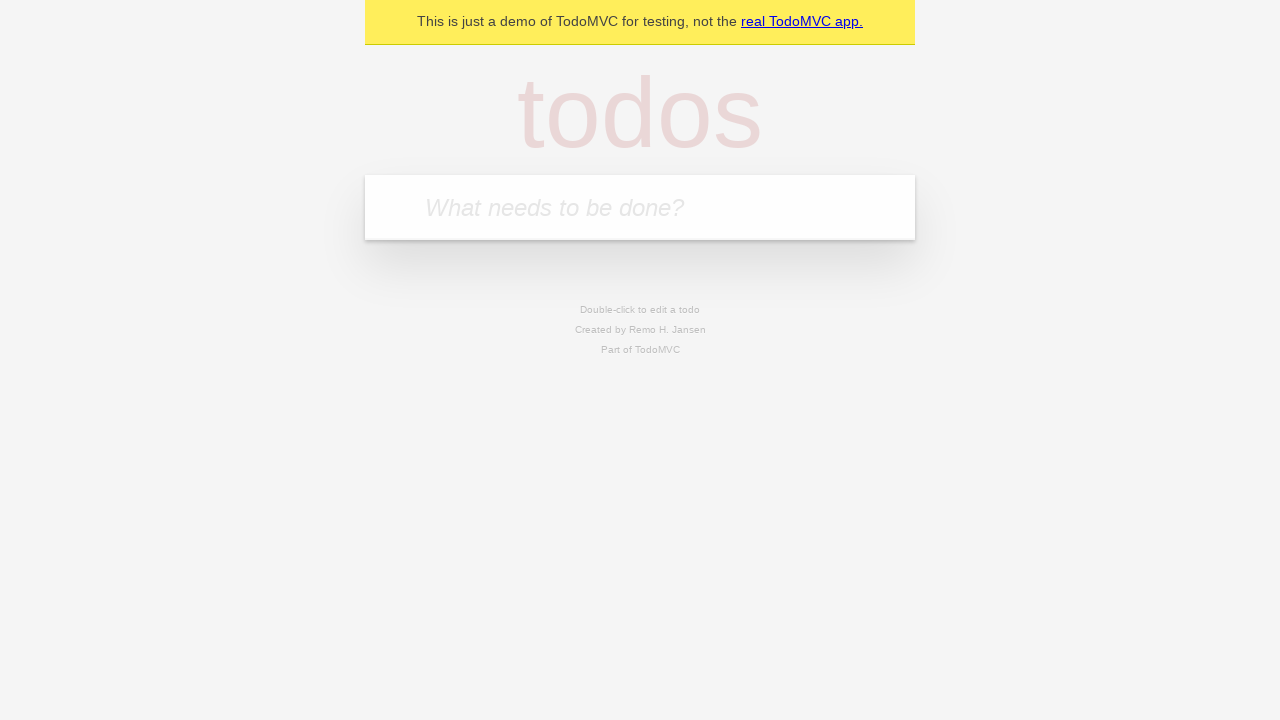

Filled todo input with 'buy some cheese' on internal:attr=[placeholder="What needs to be done?"i]
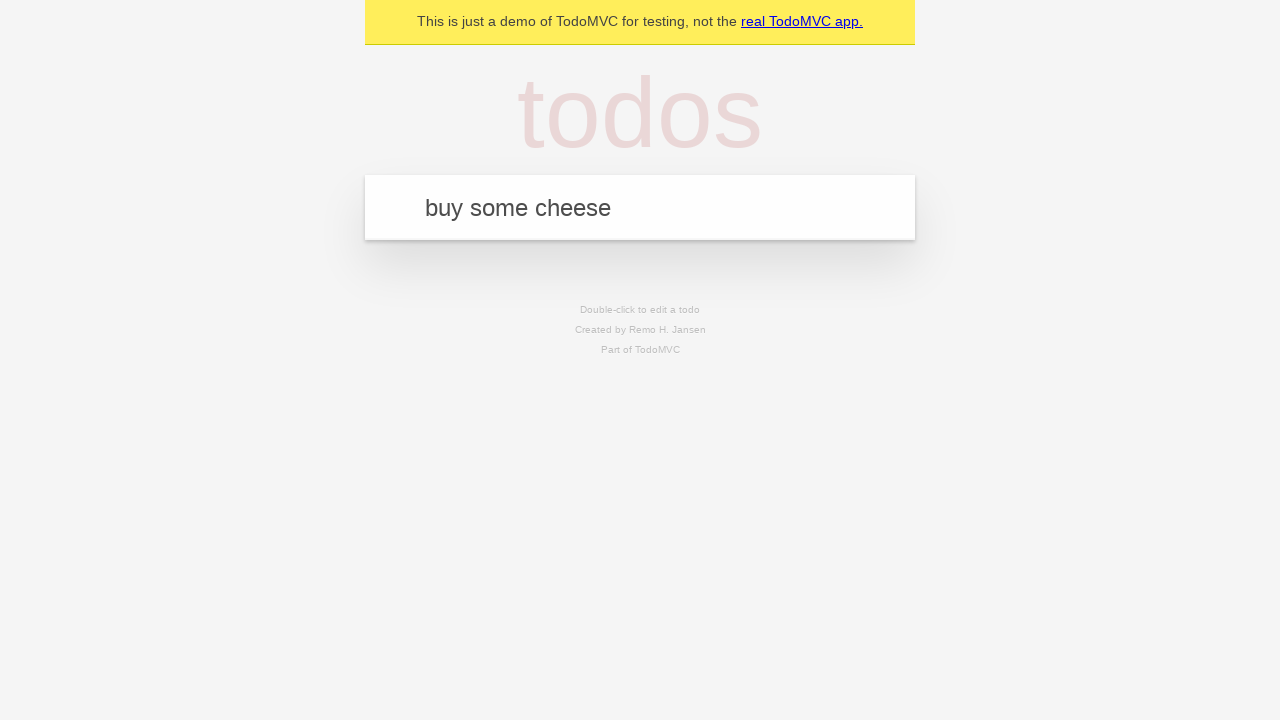

Pressed Enter to create first todo on internal:attr=[placeholder="What needs to be done?"i]
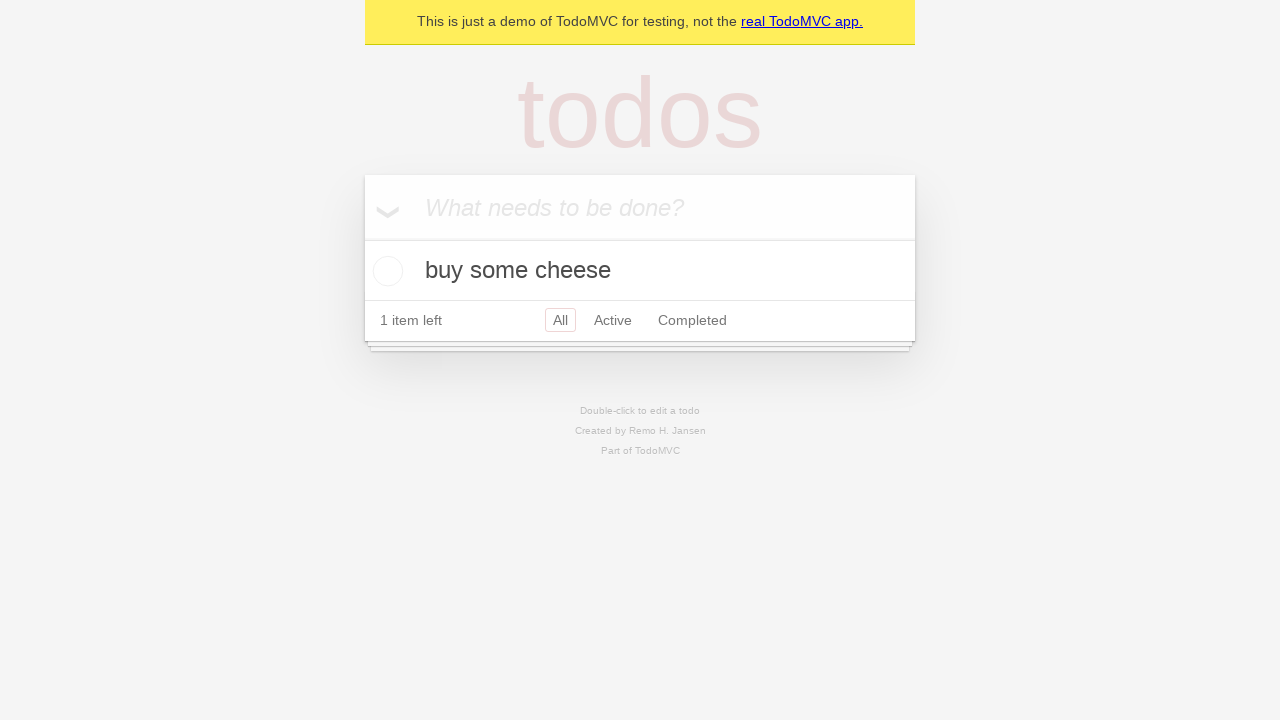

Filled todo input with 'feed the cat' on internal:attr=[placeholder="What needs to be done?"i]
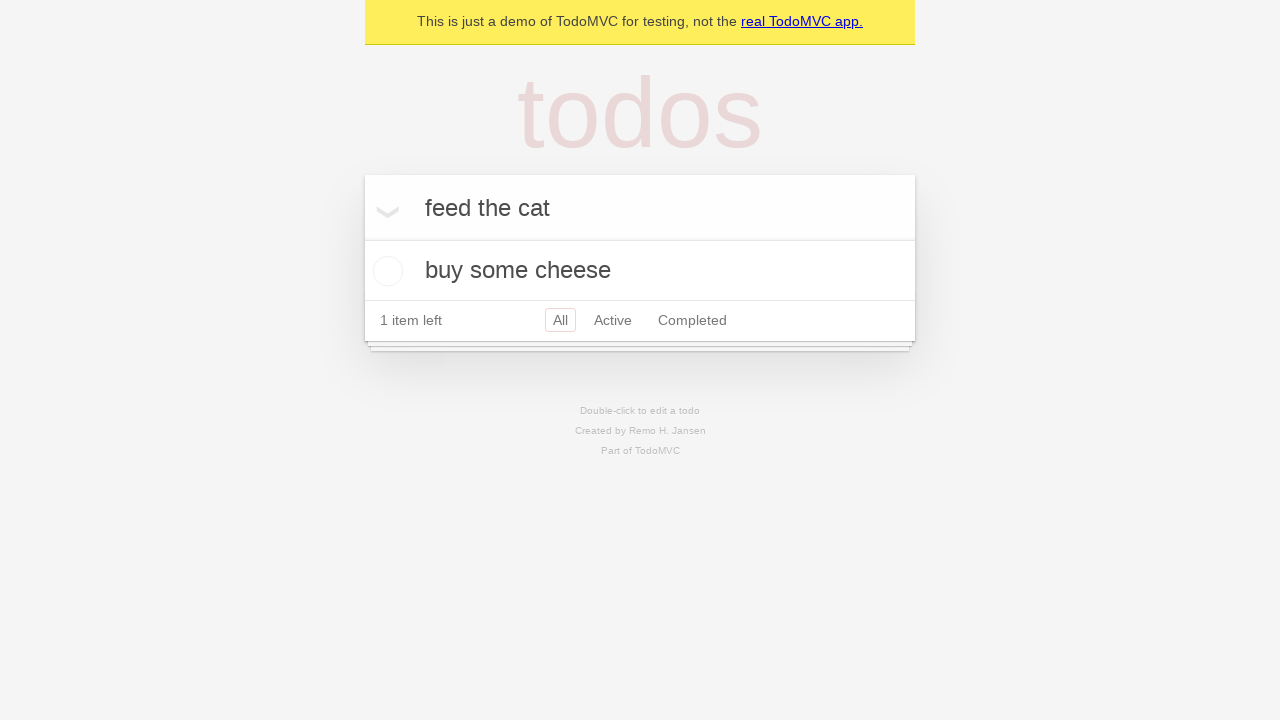

Pressed Enter to create second todo on internal:attr=[placeholder="What needs to be done?"i]
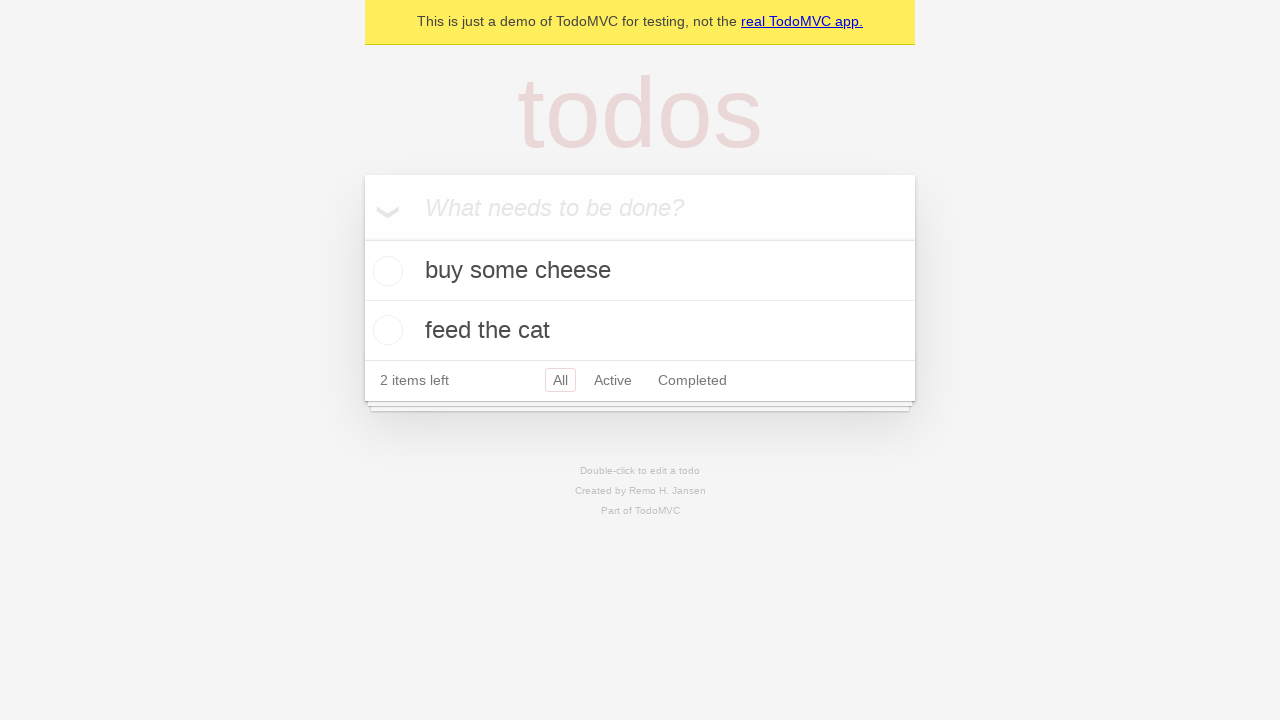

Filled todo input with 'book a doctors appointment' on internal:attr=[placeholder="What needs to be done?"i]
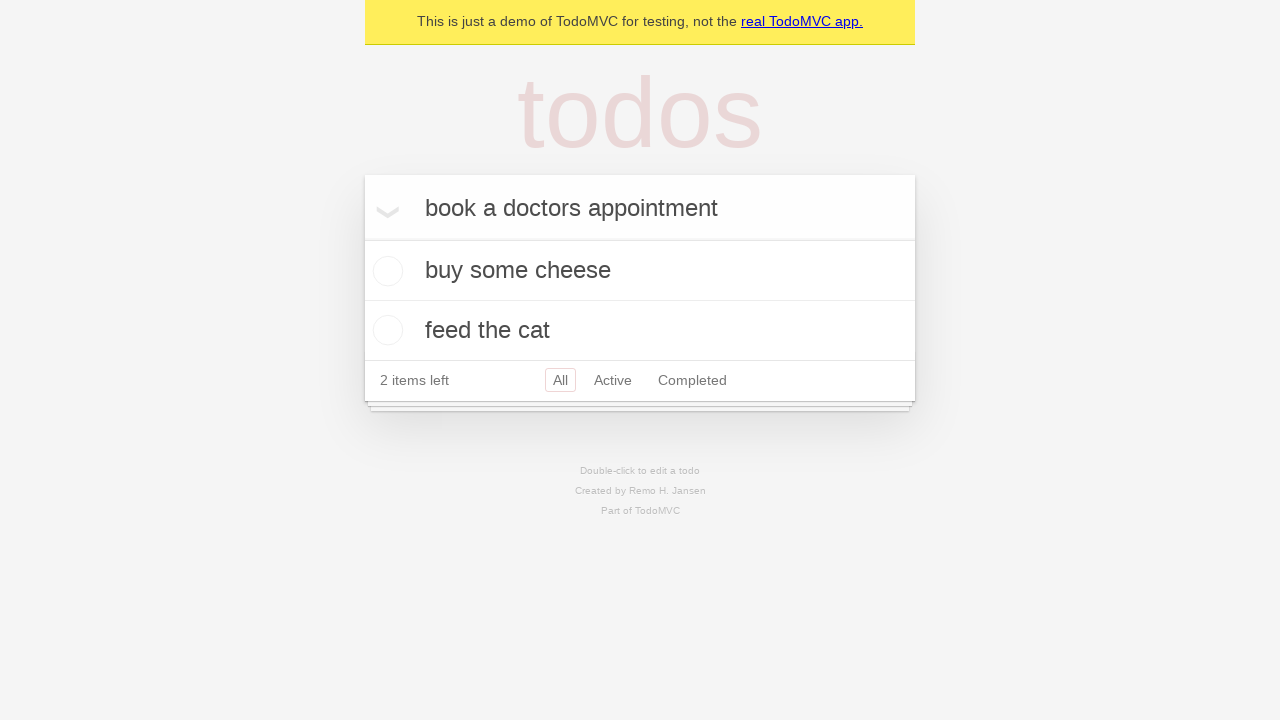

Pressed Enter to create third todo on internal:attr=[placeholder="What needs to be done?"i]
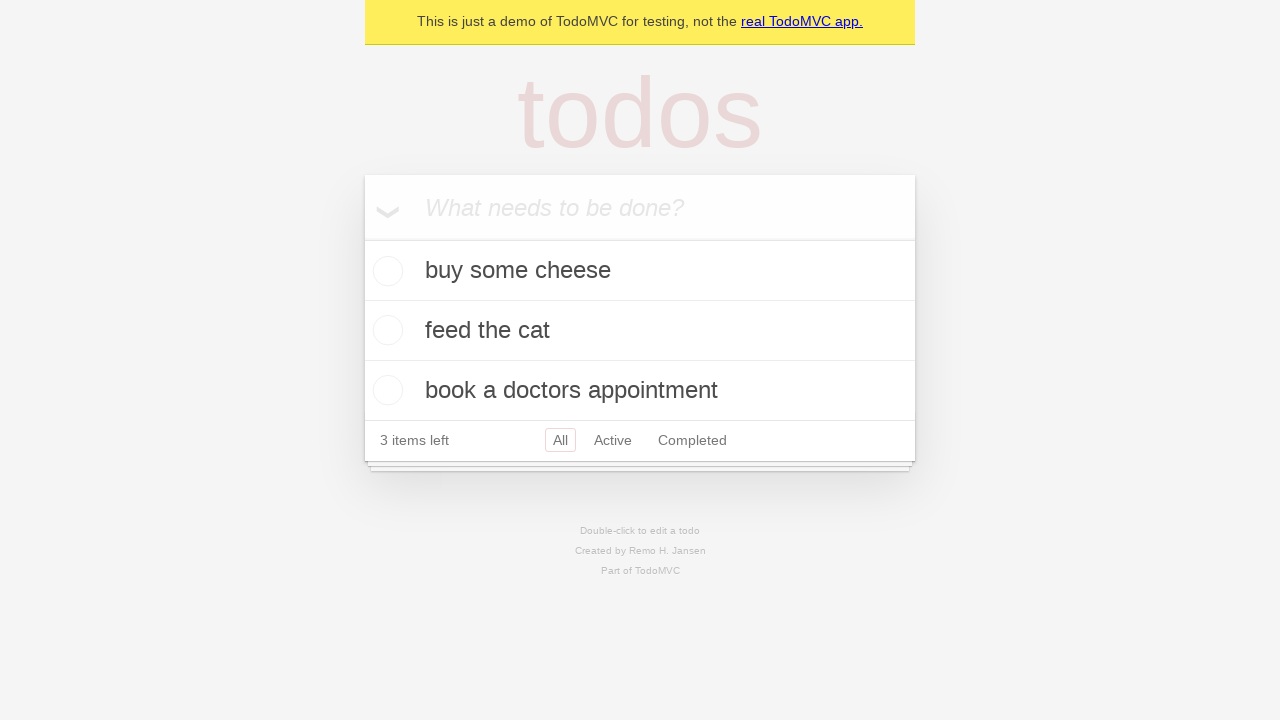

Waited for all 3 todos to be created
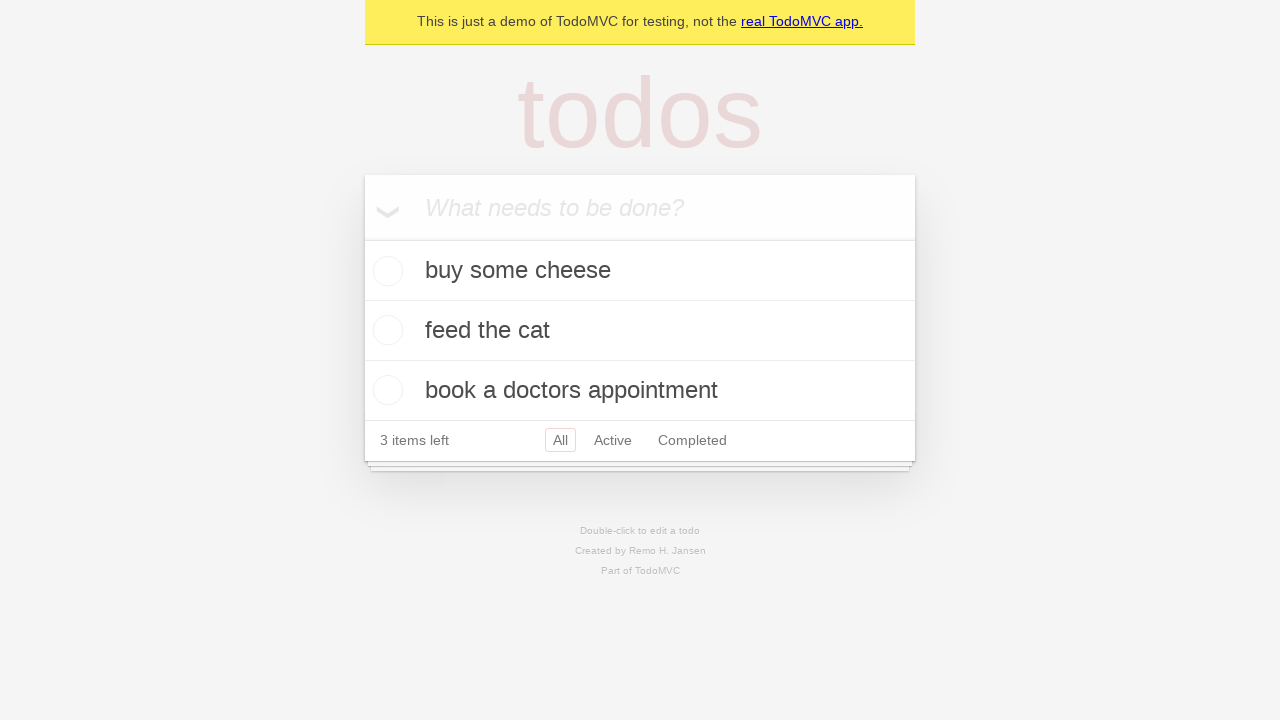

Got reference to all todo items
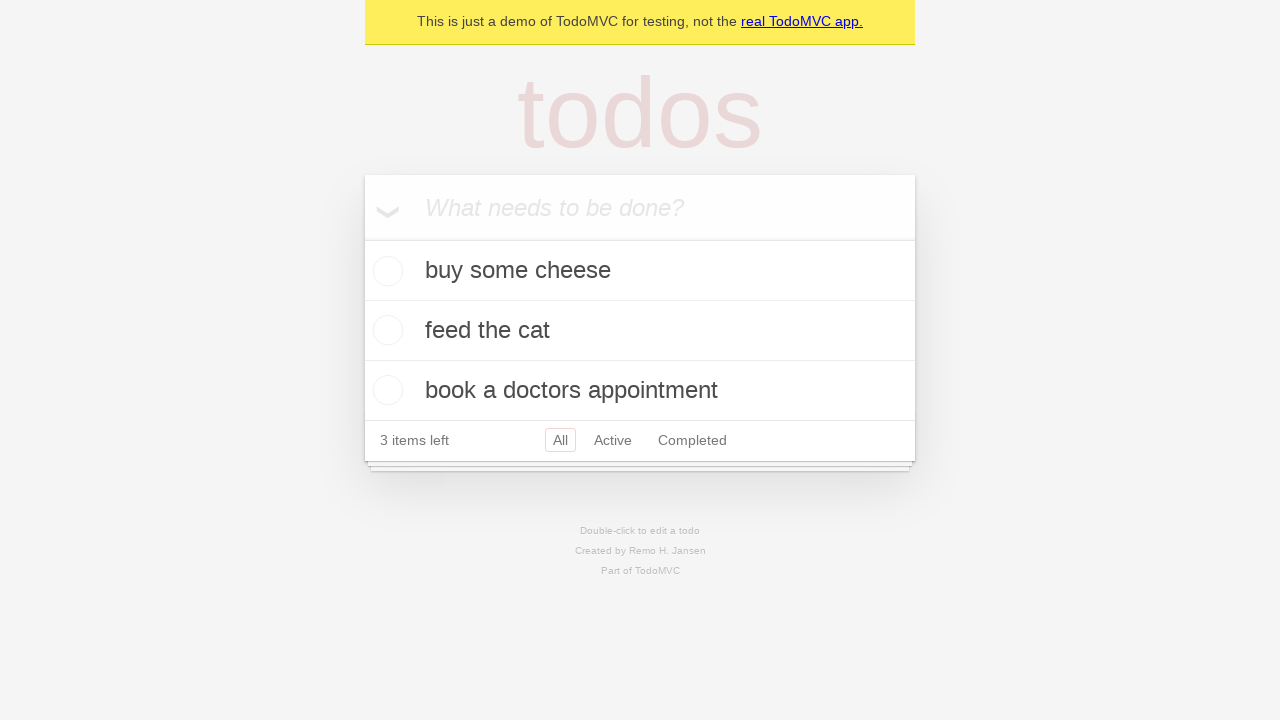

Double-clicked second todo item to enter edit mode at (640, 331) on internal:testid=[data-testid="todo-item"s] >> nth=1
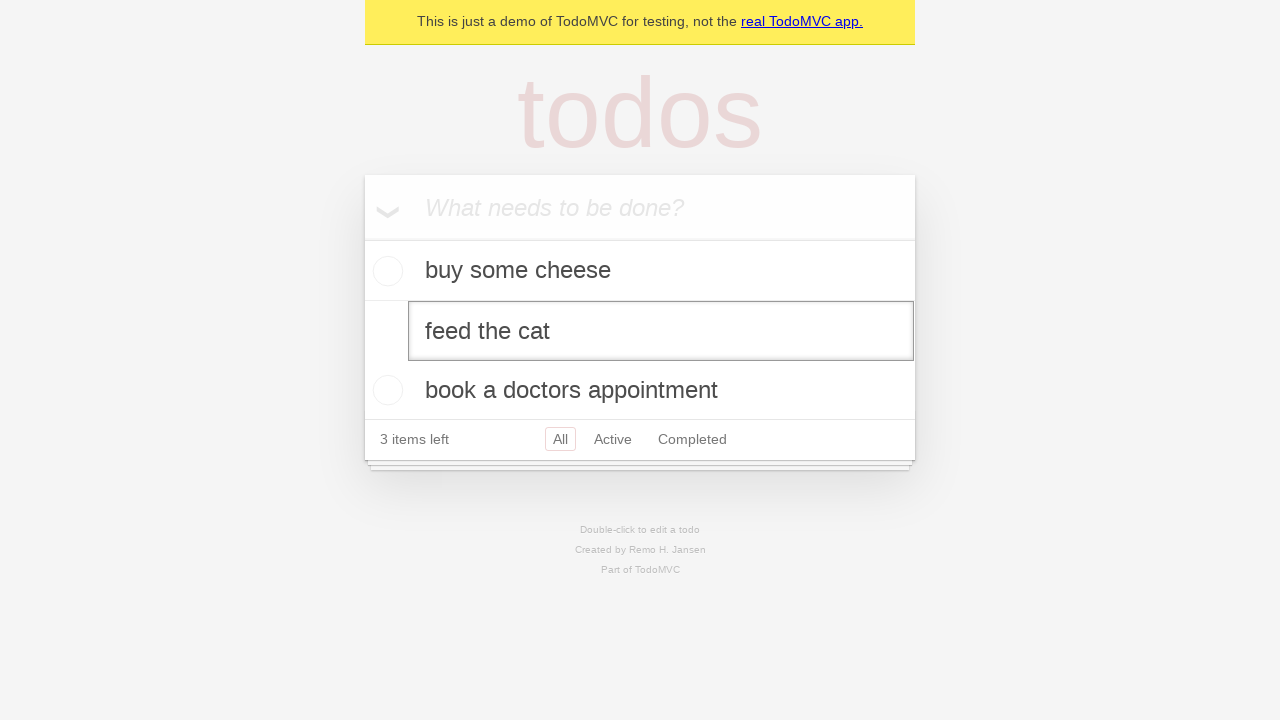

Filled edit field with text containing leading and trailing spaces on internal:testid=[data-testid="todo-item"s] >> nth=1 >> internal:role=textbox[nam
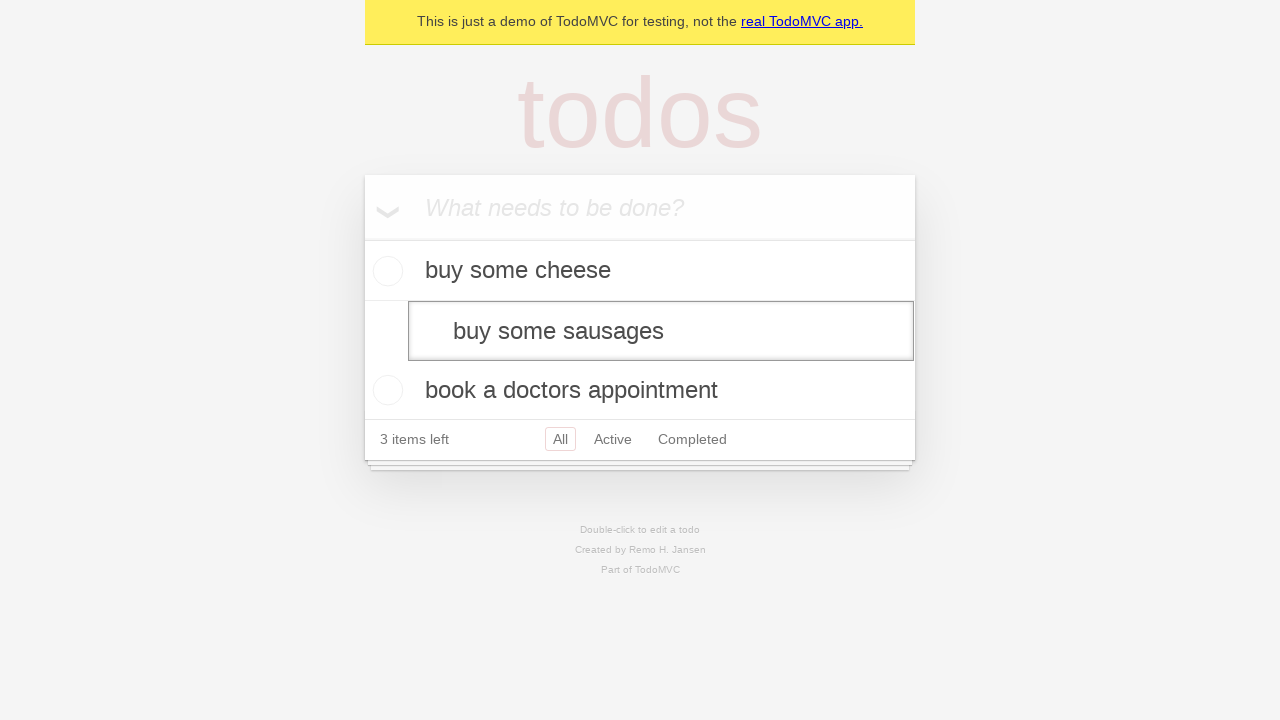

Pressed Enter to save edited todo, should trim whitespace on internal:testid=[data-testid="todo-item"s] >> nth=1 >> internal:role=textbox[nam
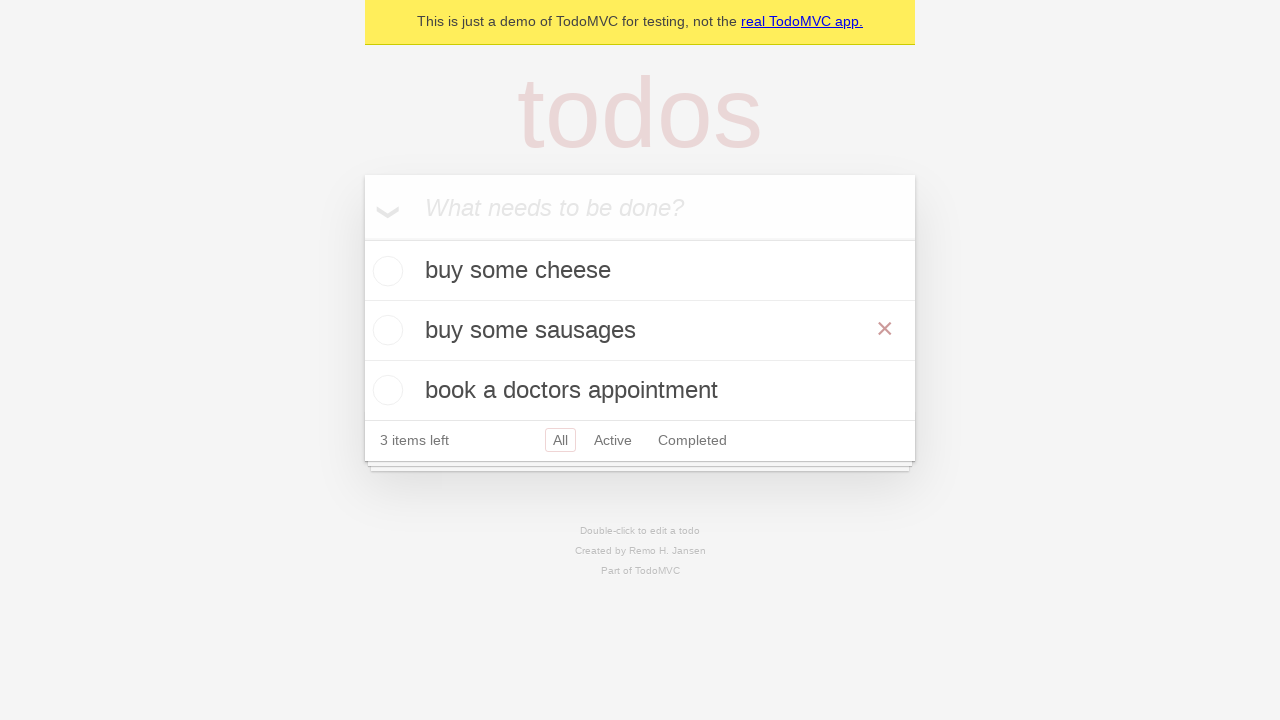

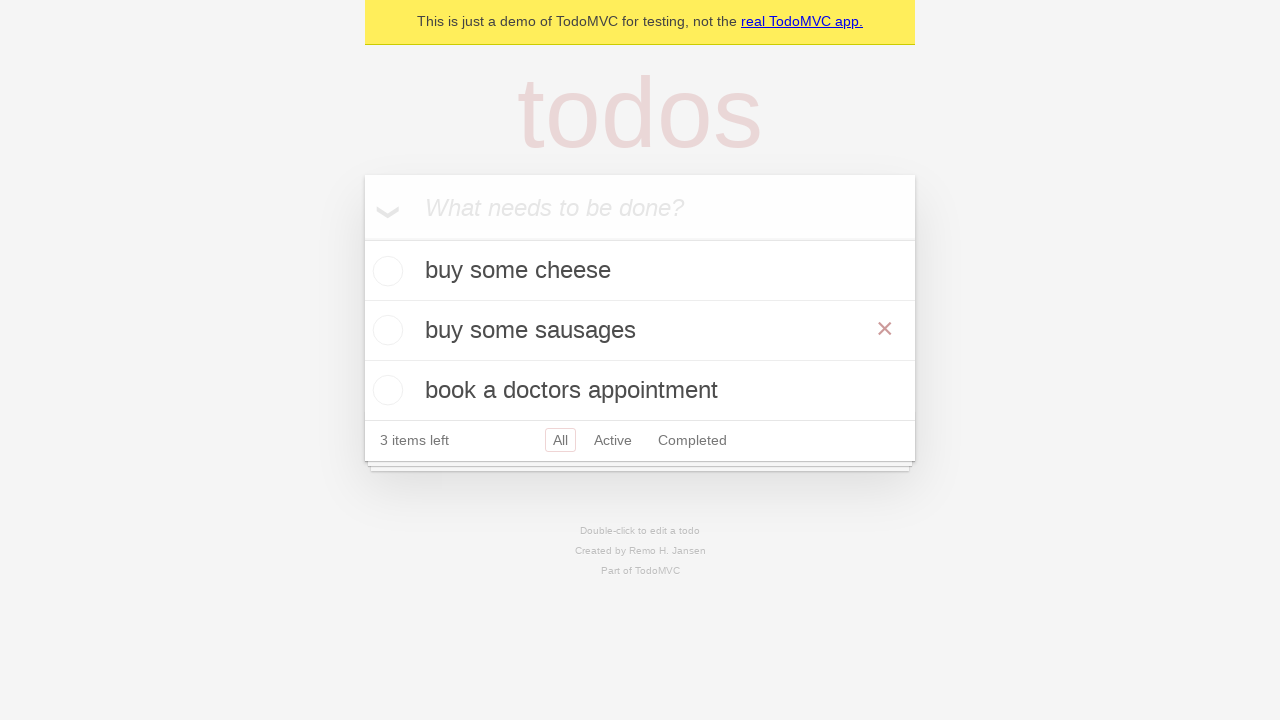